Tests the payment checkout process on a demo e-commerce site by selecting a "Demo eBook" product, opening the cart modal, choosing credit card payment, and filling in email confirmation fields.

Starting URL: https://shopdemo.fatfreeshop.com/?

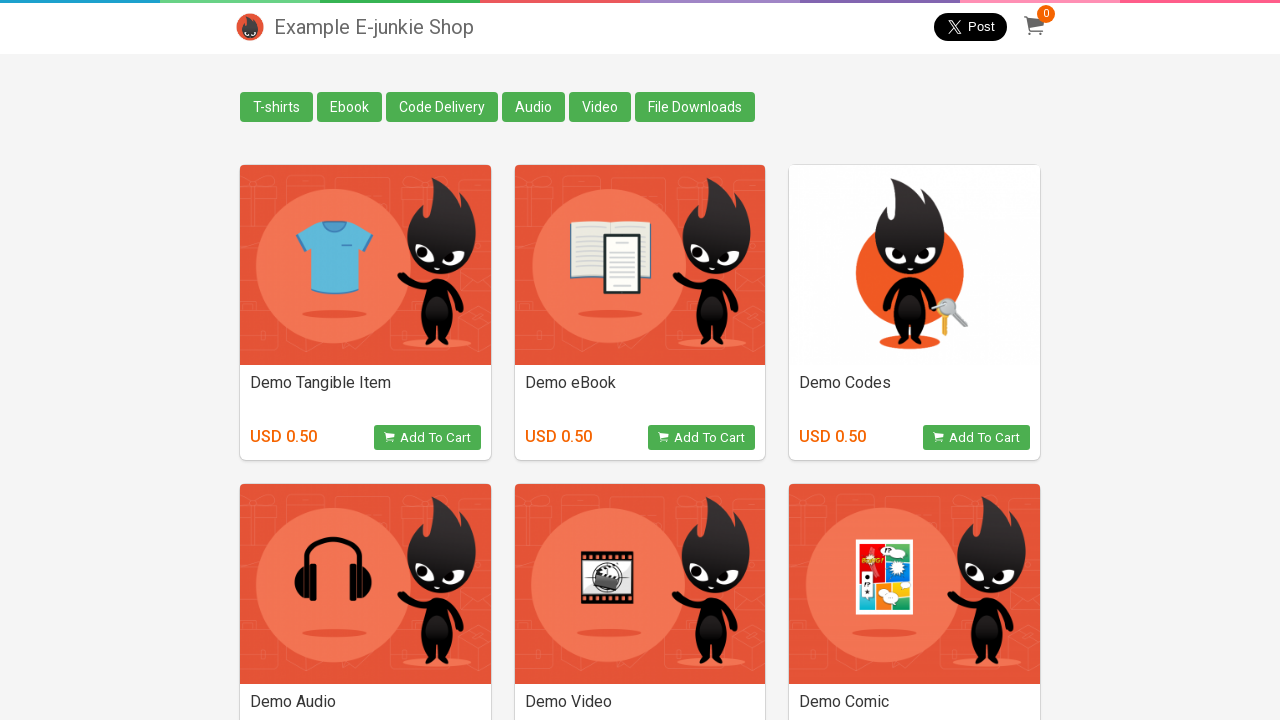

Waited for product boxes to load
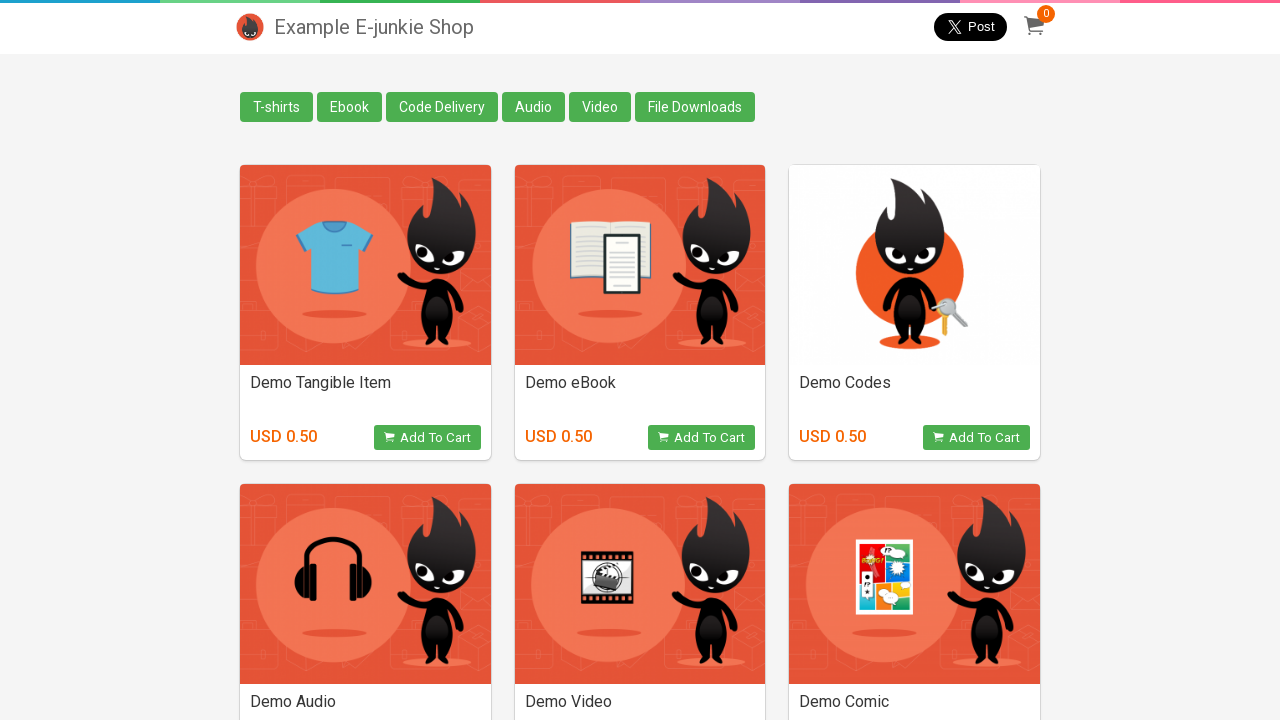

Located all product boxes
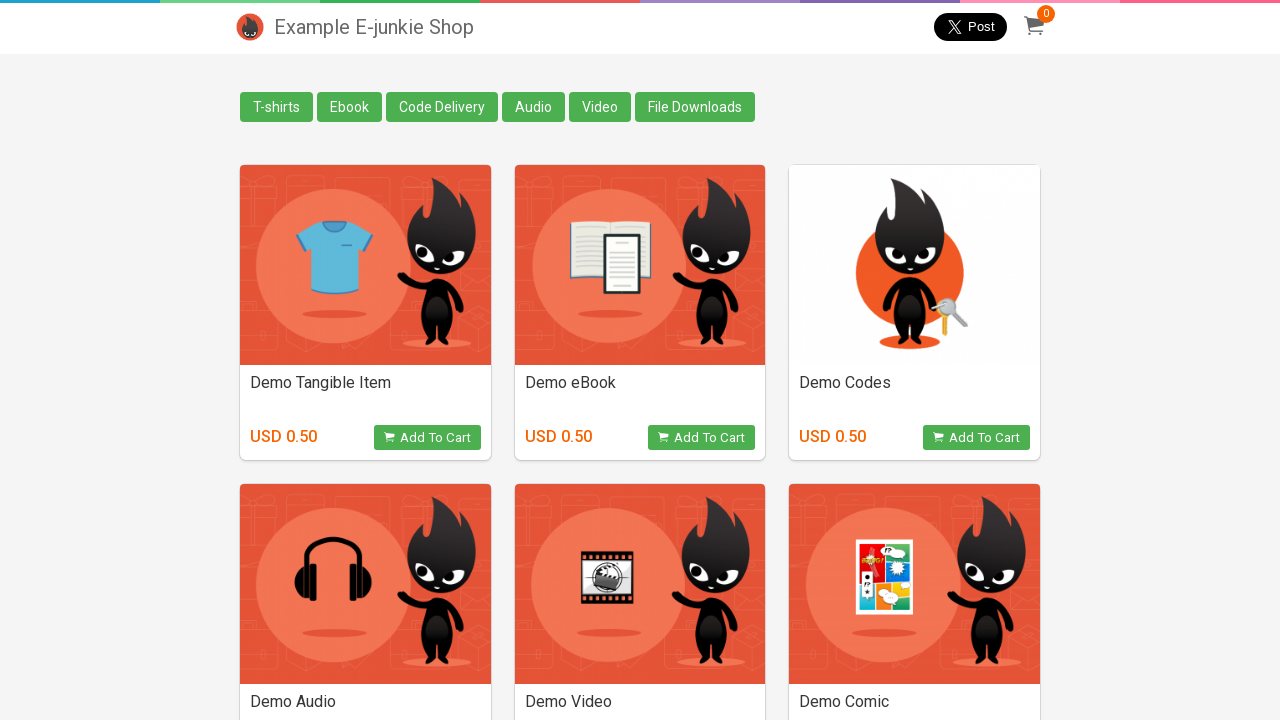

Retrieved product title: Demo Tangible Item
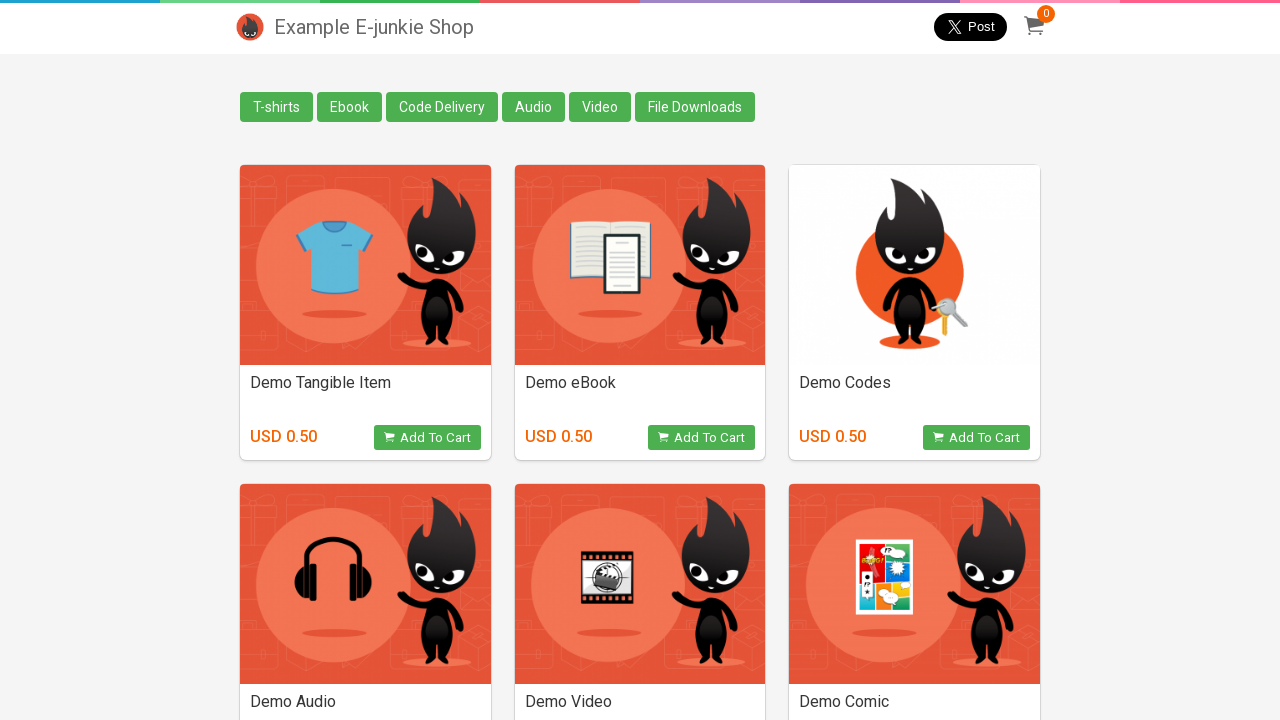

Retrieved product title: Demo eBook
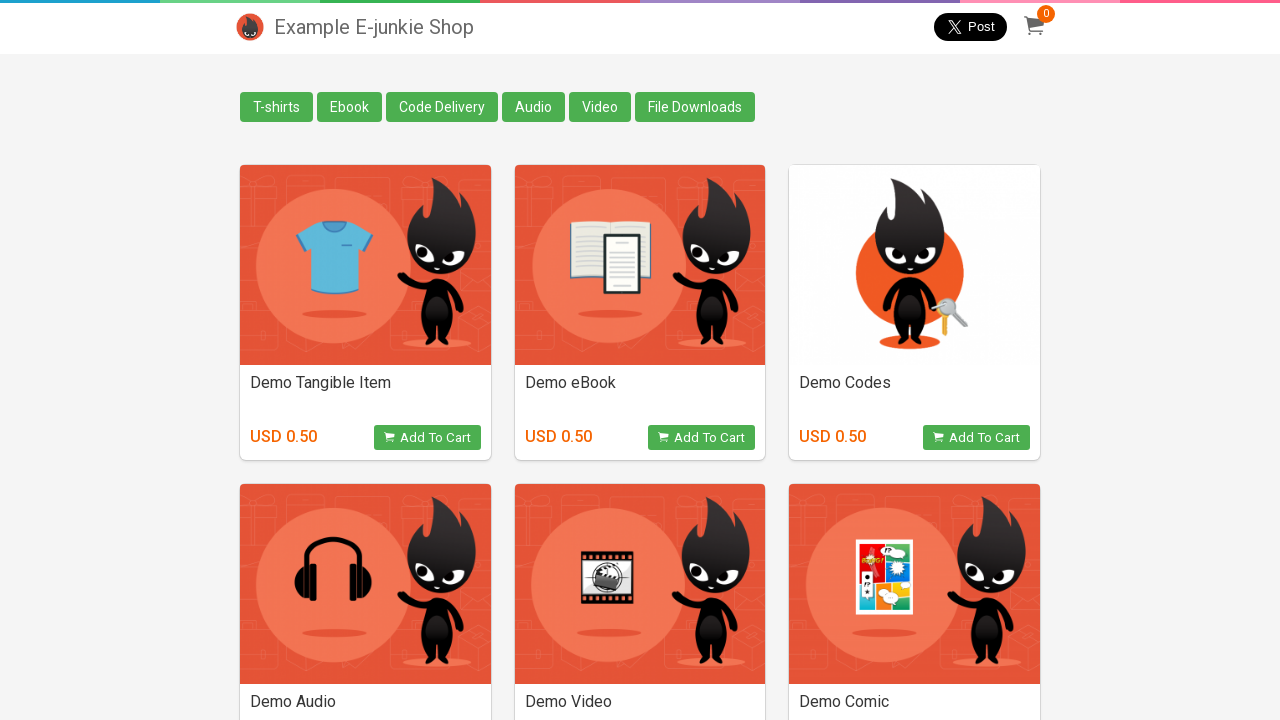

Clicked 'View Product' button for Demo eBook at (702, 438) on div.box >> nth=1 >> button.view_product
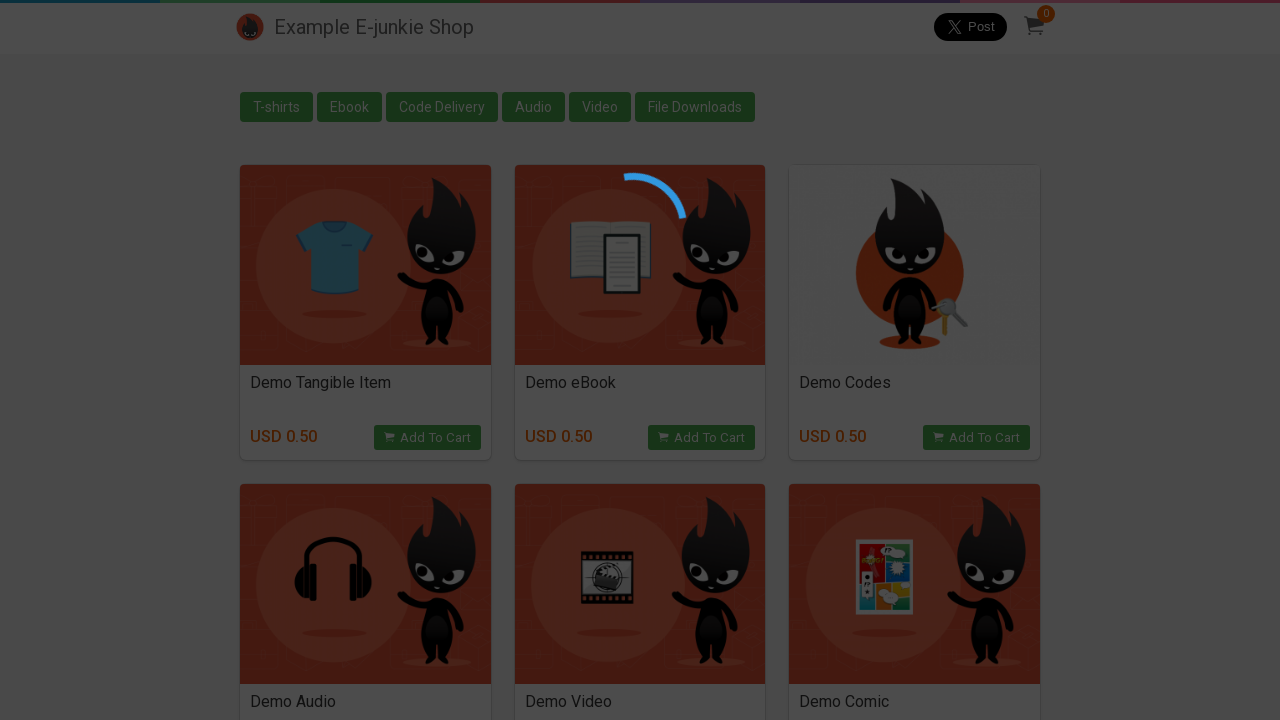

Located cart modal iframe
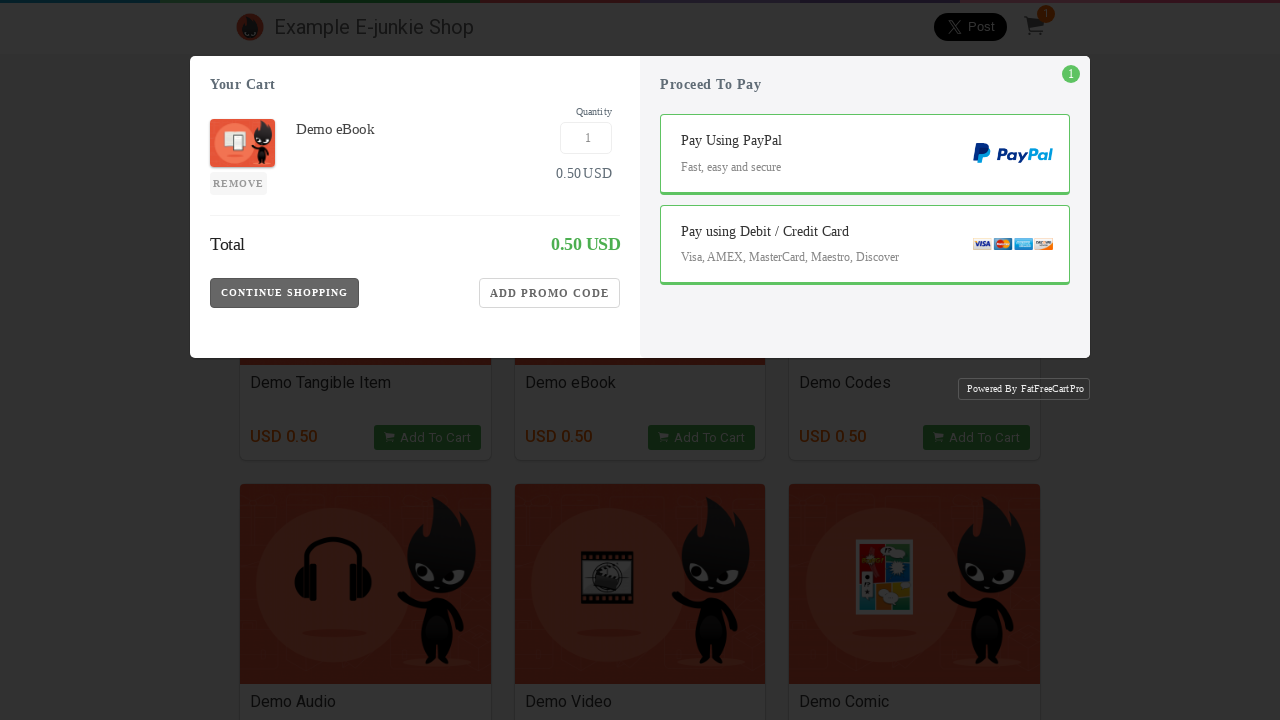

Clicked credit card payment button at (865, 270) on iframe.EJIframeV3 >> internal:control=enter-frame >> button.Payment-Button.CC
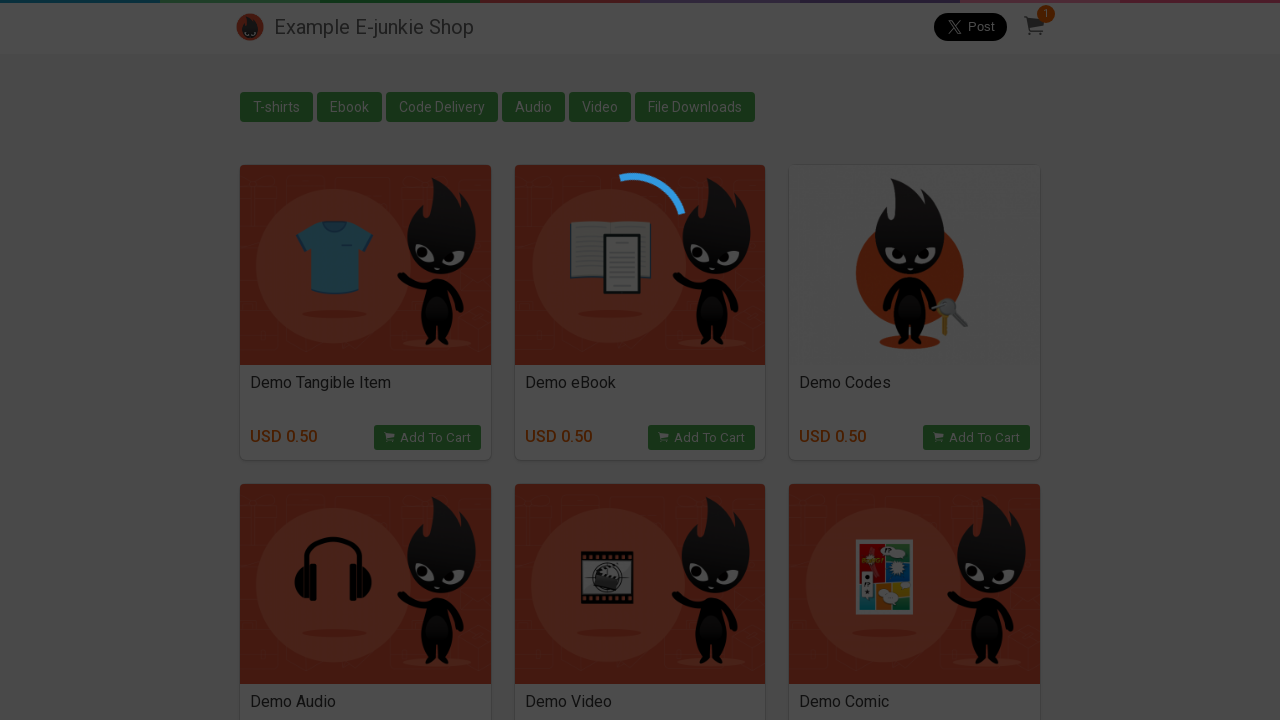

Filled email field with test email address on iframe.EJIframeV3 >> internal:control=enter-frame >> xpath=//*[@placeholder='Ema
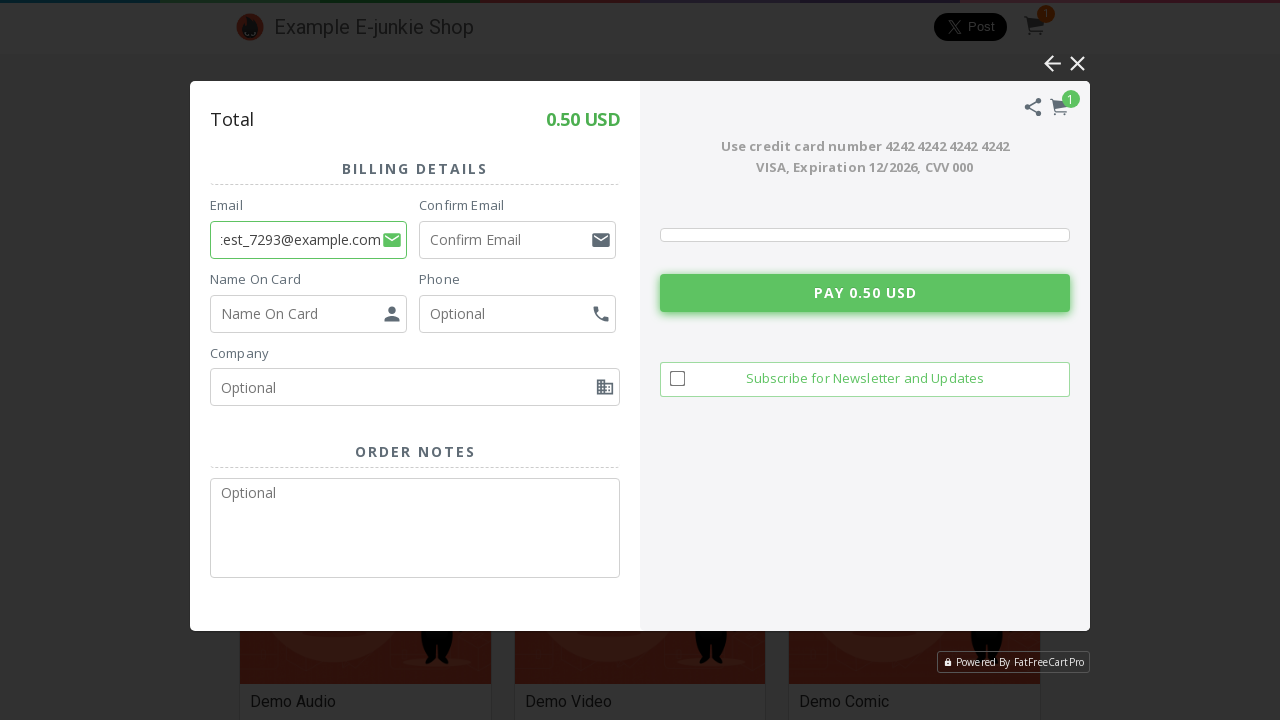

Filled confirm email field with test email address on iframe.EJIframeV3 >> internal:control=enter-frame >> xpath=//*[@placeholder='Con
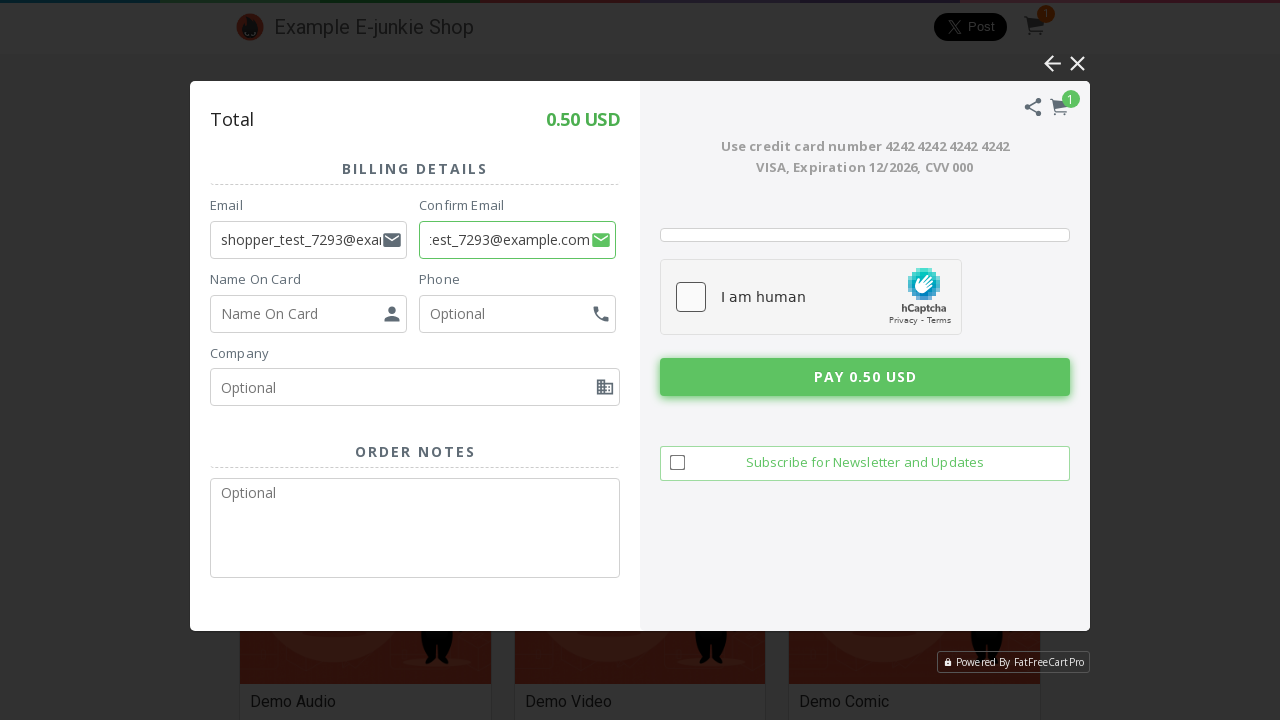

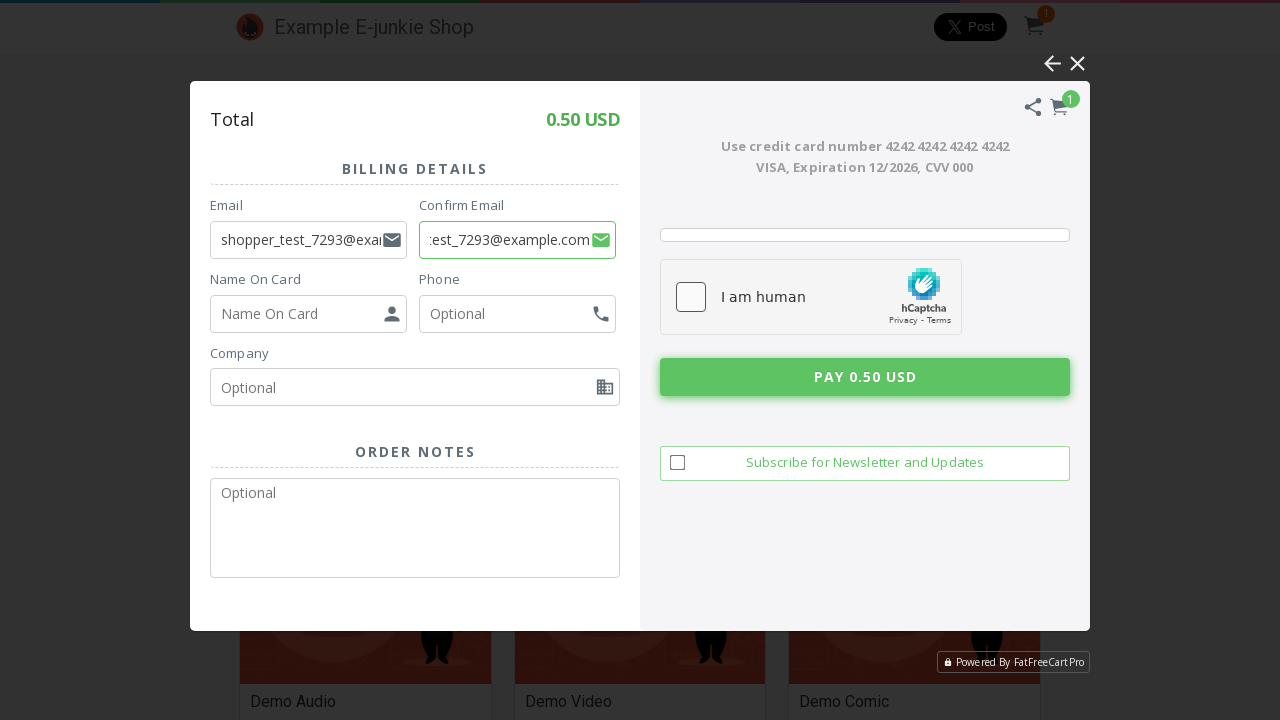